Navigates to XPath examples page and clicks the Gold button using XPath selector

Starting URL: http://suninjuly.github.io/xpath_examples

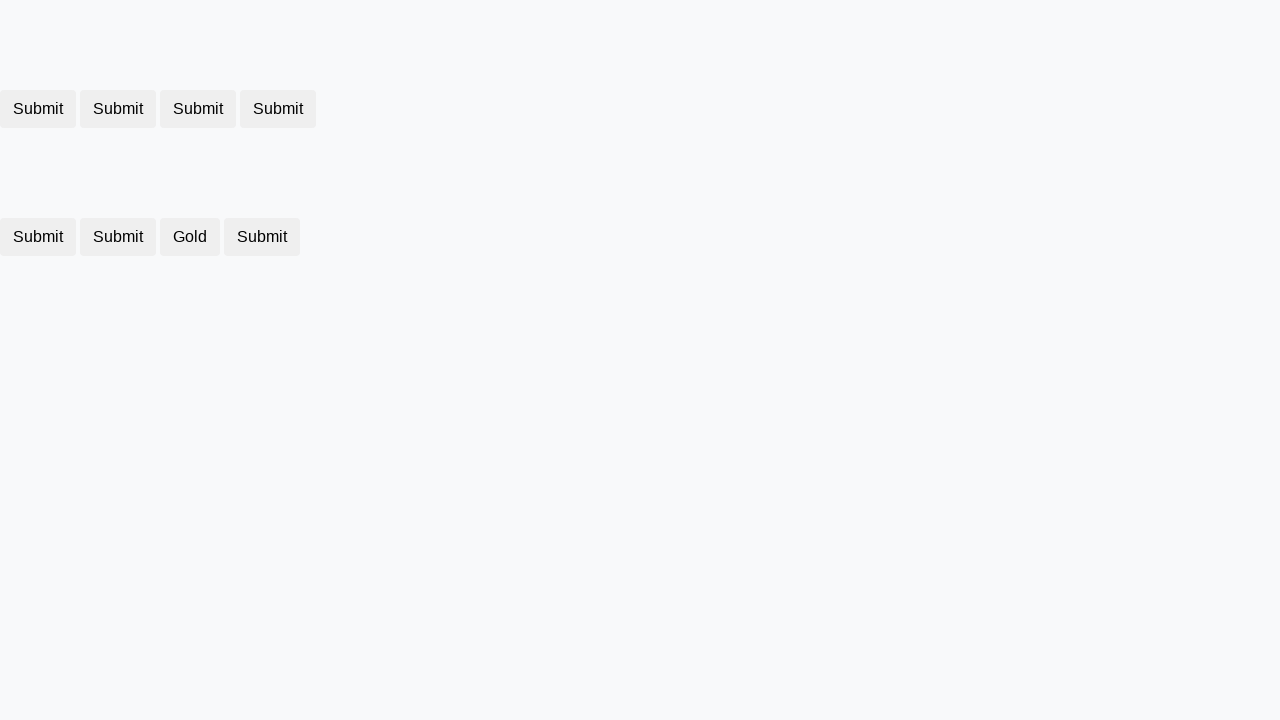

Navigated to XPath examples page
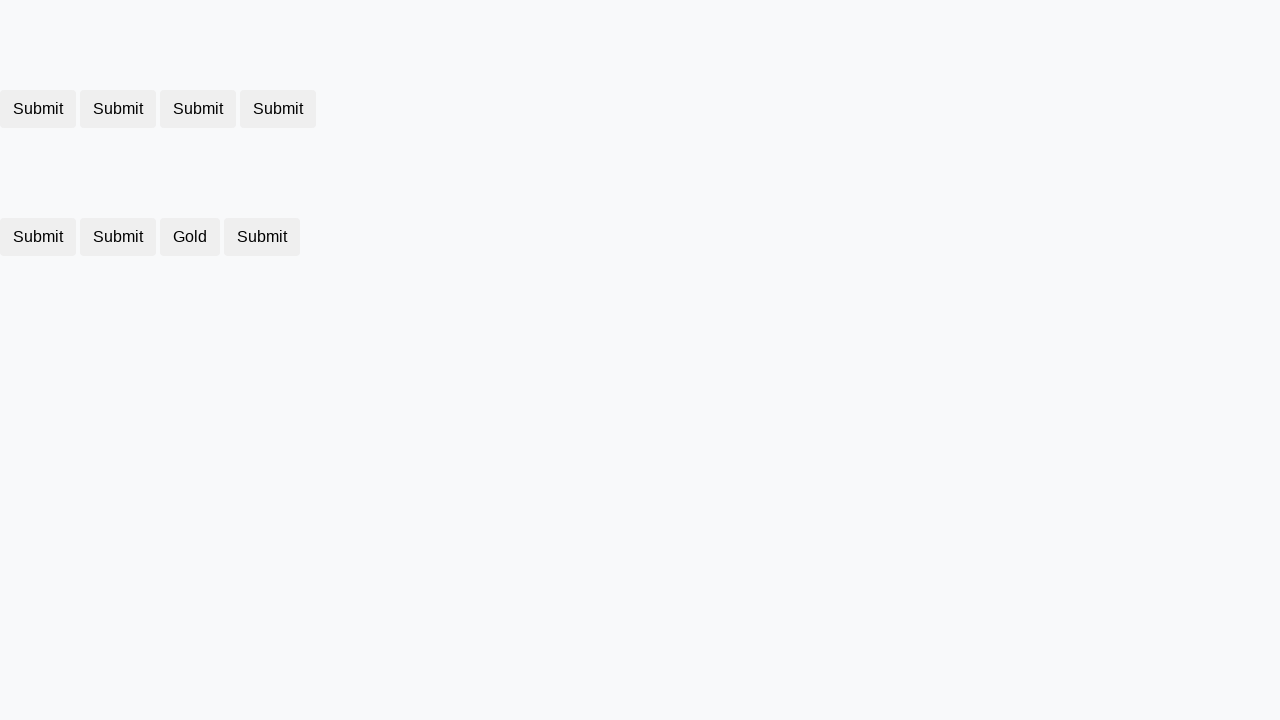

Clicked the Gold button using XPath selector at (190, 237) on xpath=//button[text()='Gold']
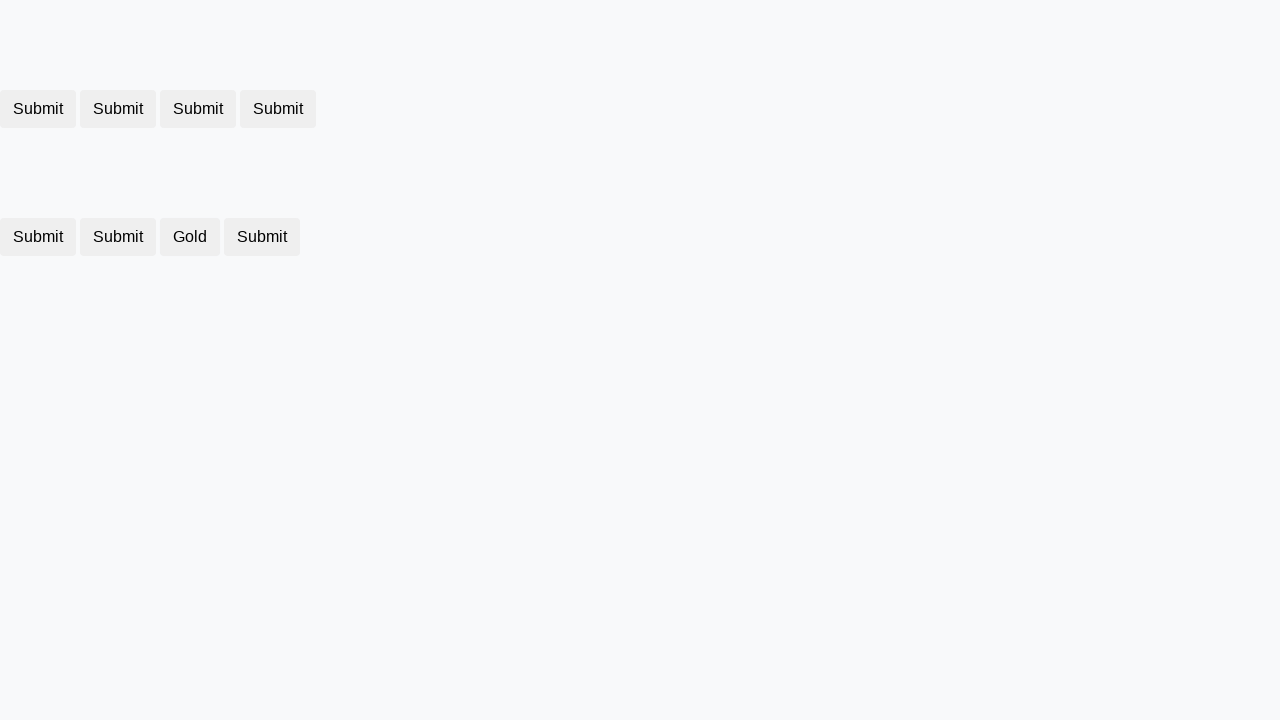

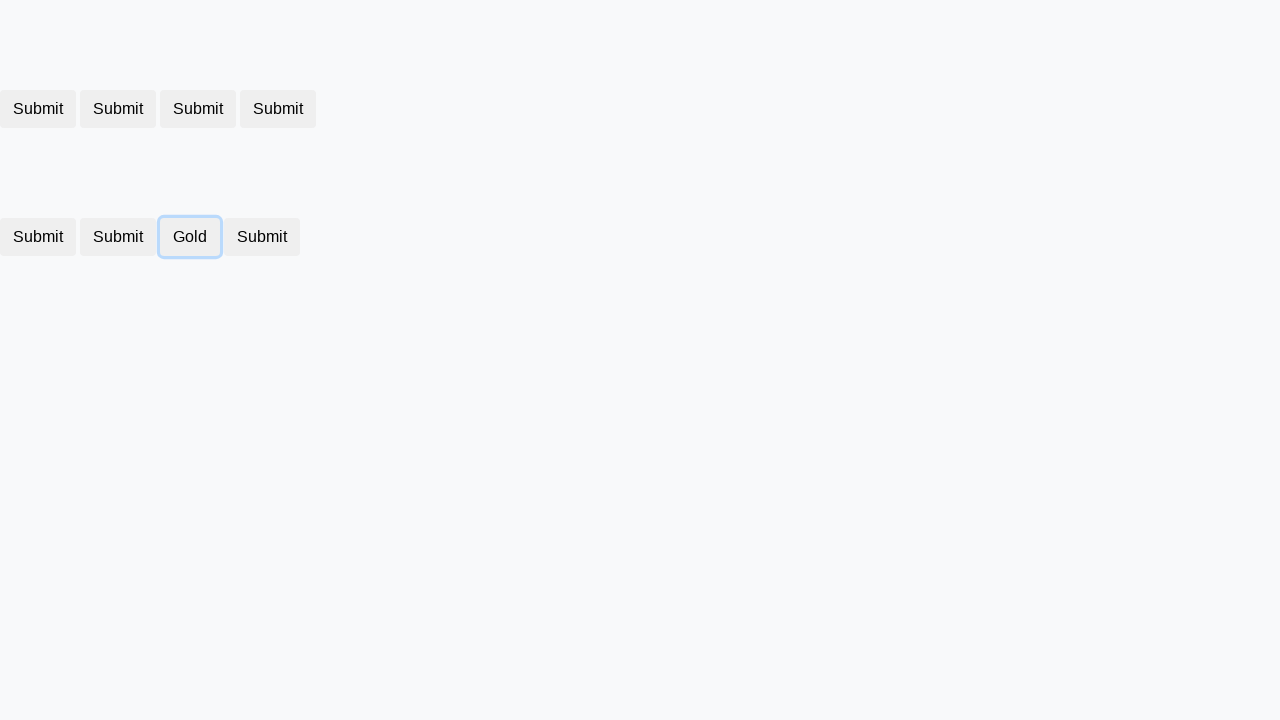